Tests waiting for a dynamically appearing button to become visible on the page after a delay.

Starting URL: https://demoqa.com/dynamic-properties

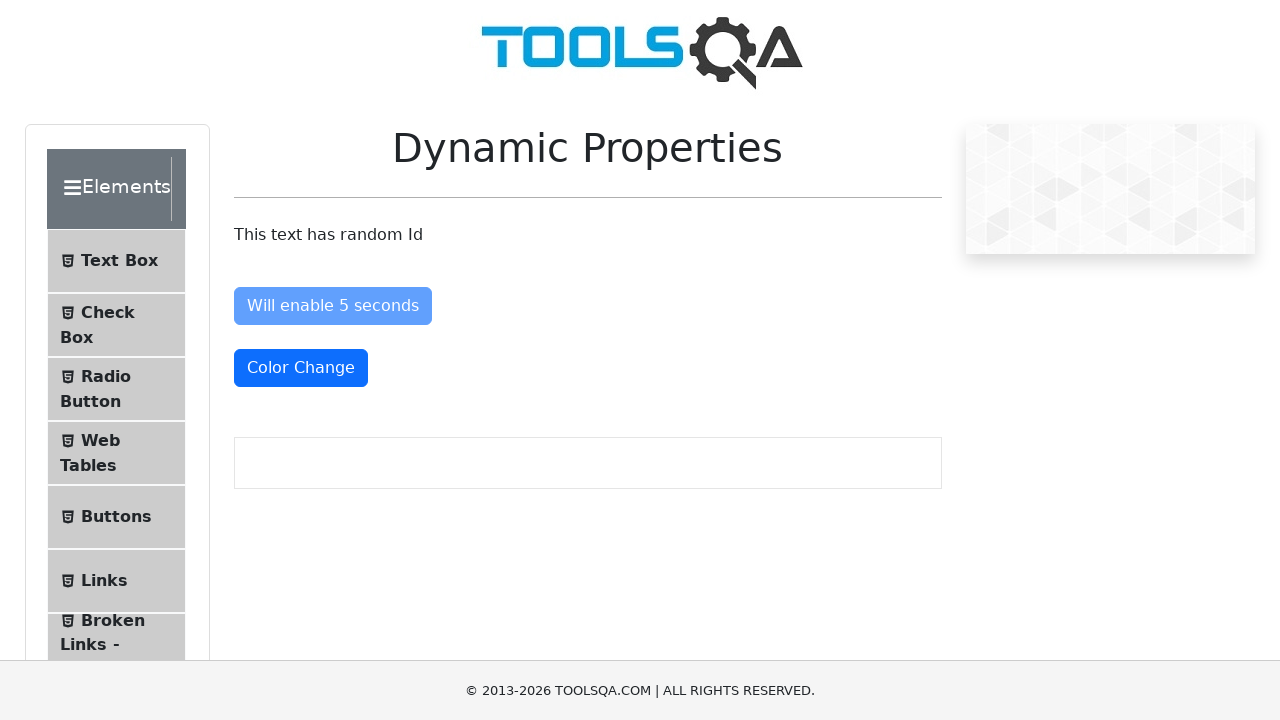

Navigated to https://demoqa.com/dynamic-properties
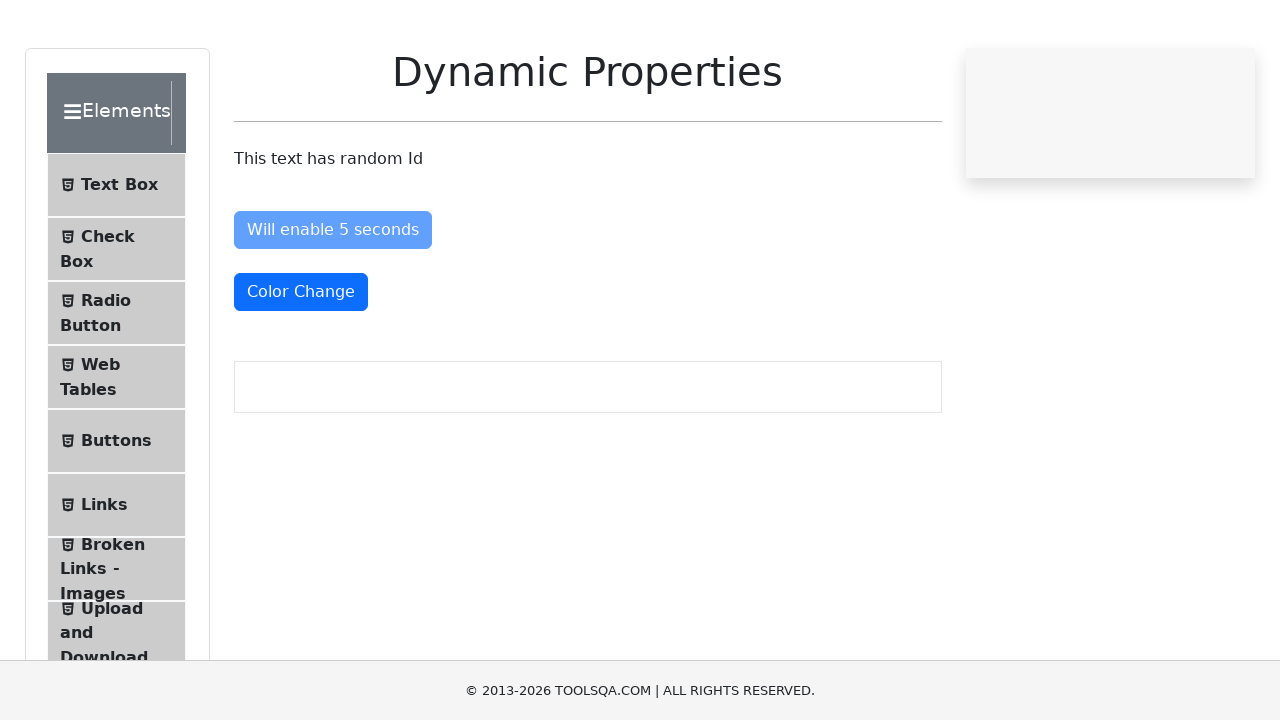

Waited for button with id 'visibleAfter' to become visible (timeout: 10000ms)
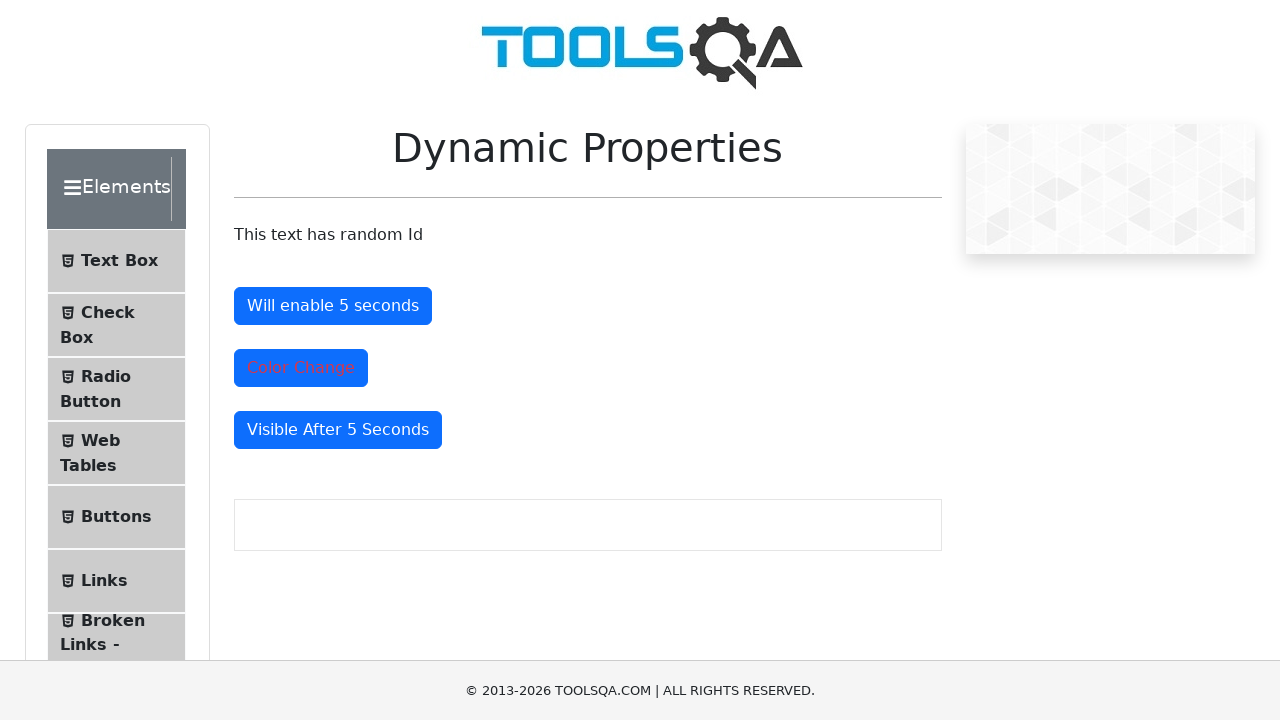

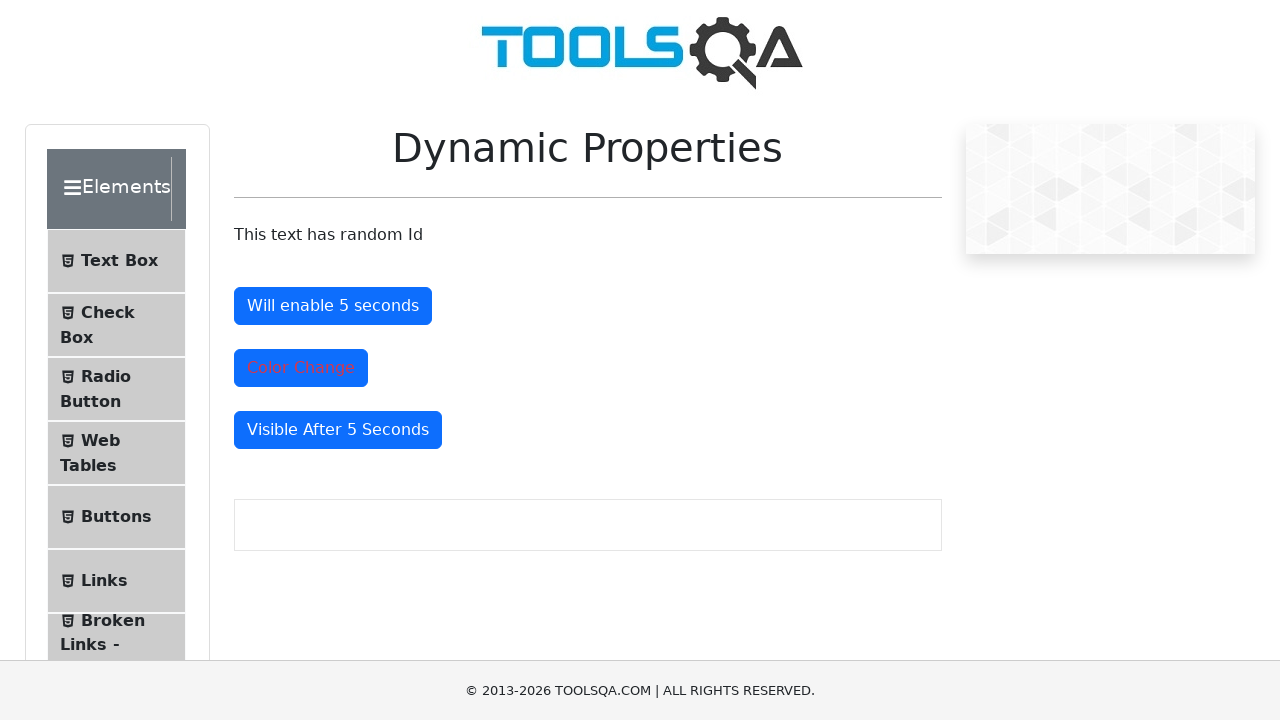